Automates KEGG pathway mapping by filling in organism code, entering a list of KEGG IDs, executing the search, and navigating to view matched objects

Starting URL: https://www.genome.jp/kegg/tool/map_pathway1.html

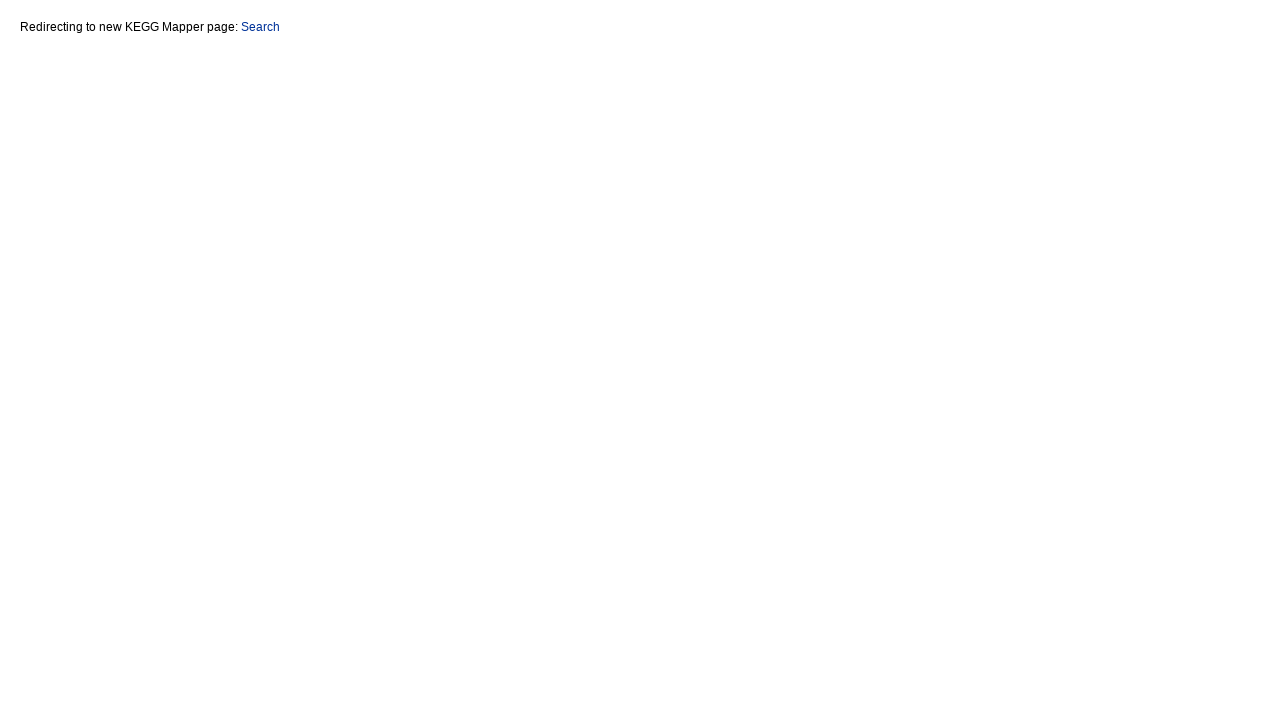

Filled organism code field with 'rno' (rat) on #s_map
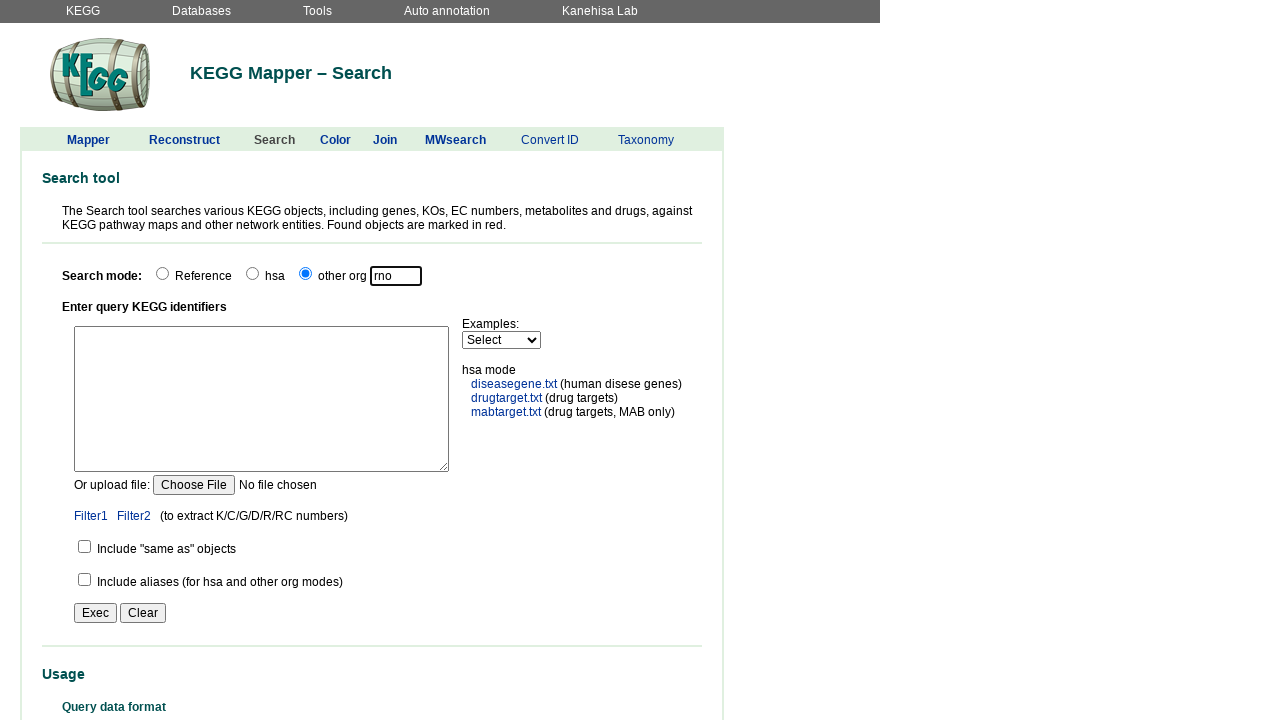

Filled KEGG IDs field with three compound IDs on #s_q
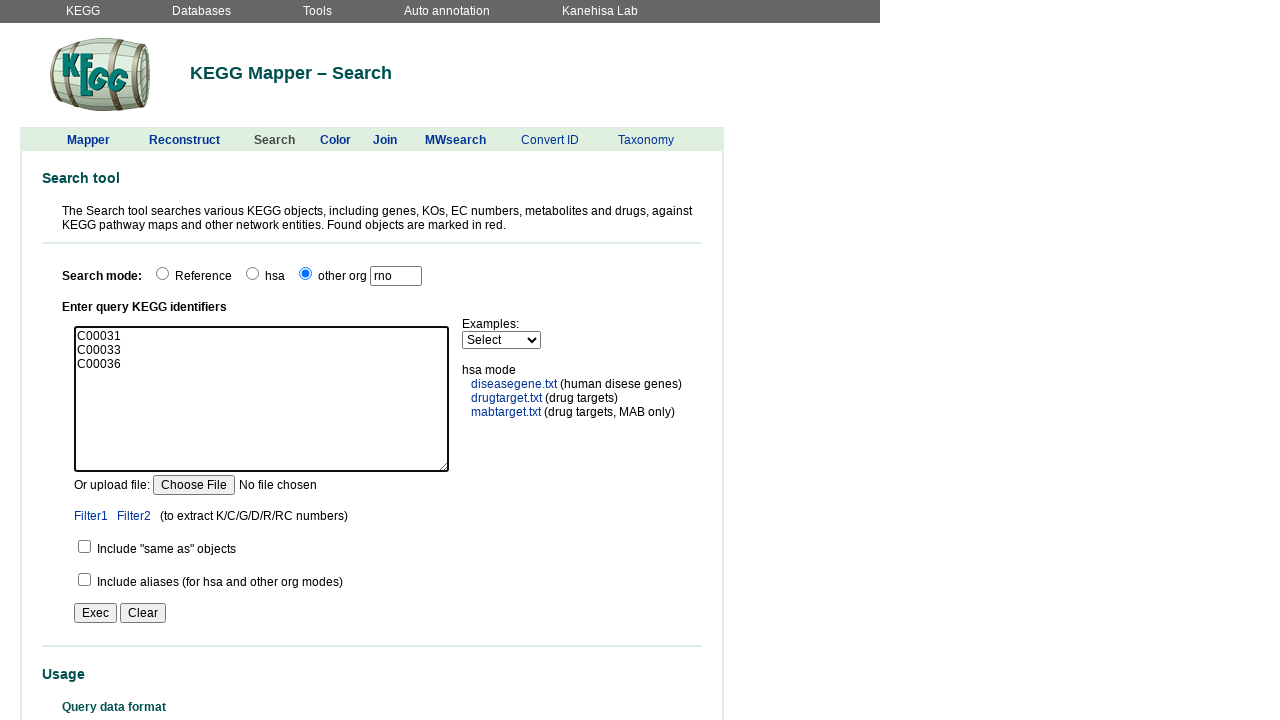

Clicked Exec button to execute KEGG pathway search at (96, 613) on input[value='Exec']
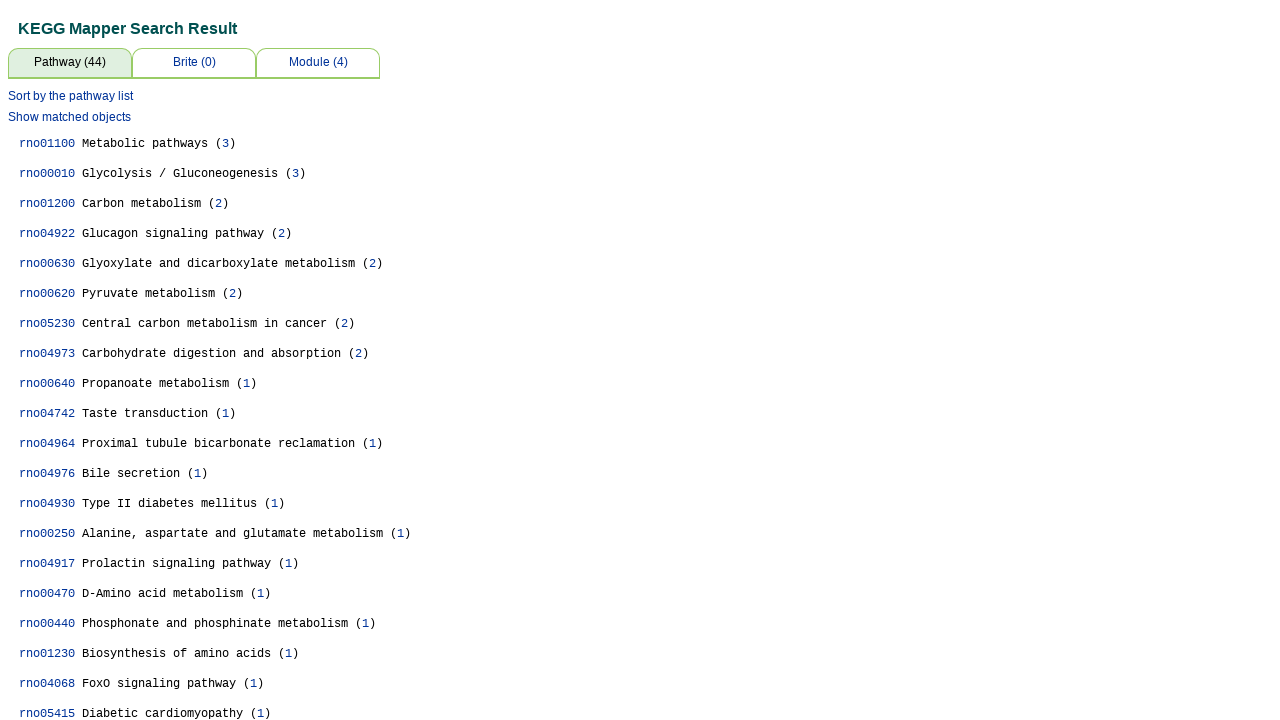

Waited for 'Show matched objects' link to appear
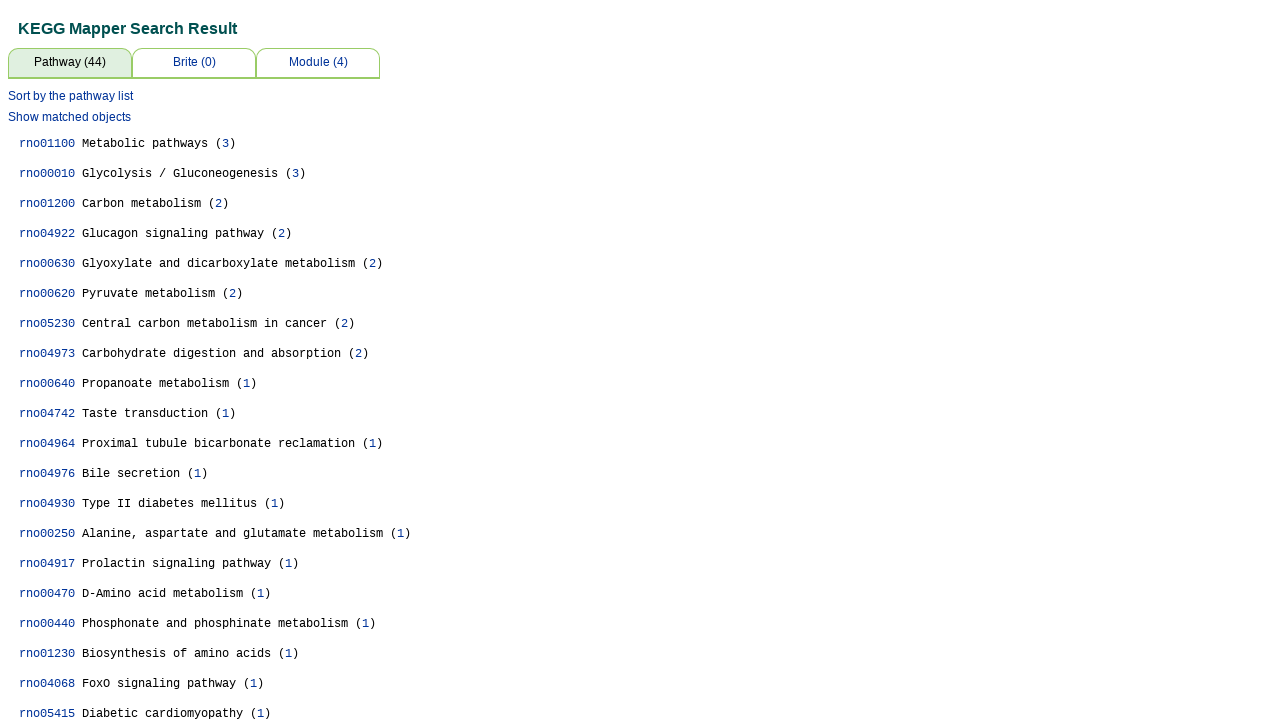

Clicked 'Show matched objects' link to view matched compounds at (70, 117) on text=Show matched objects
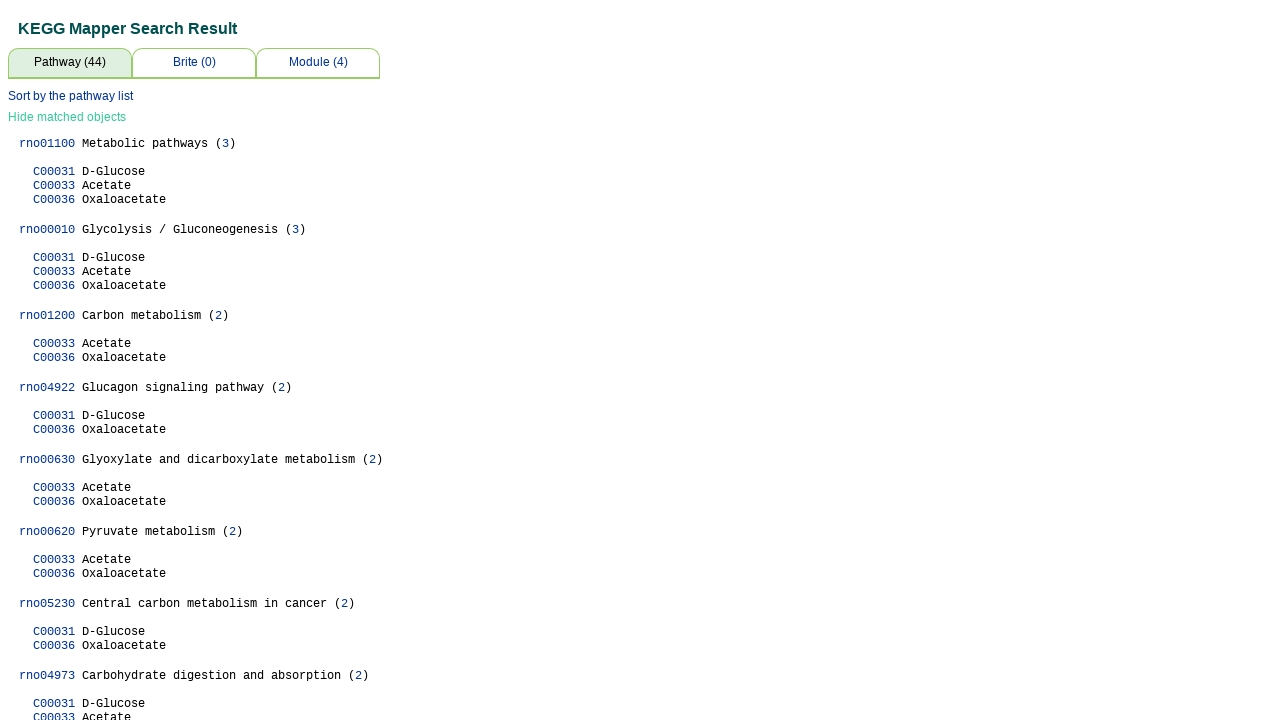

Waited for matched objects results to display
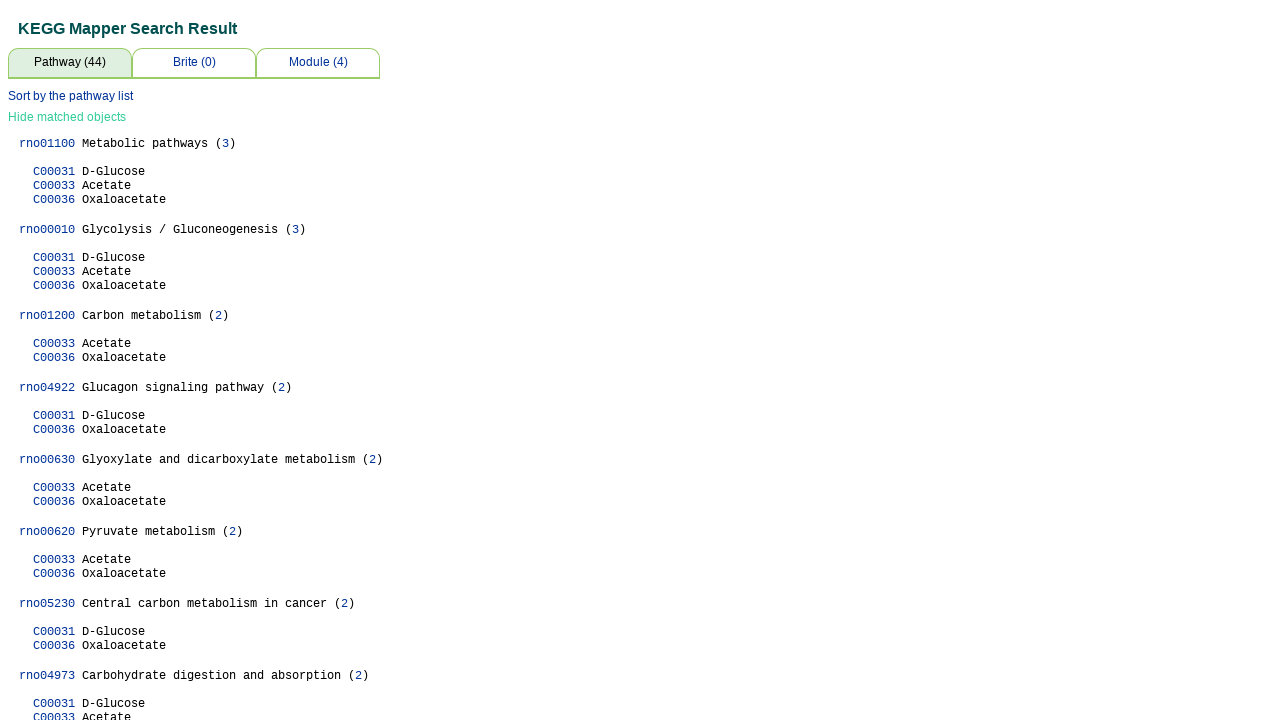

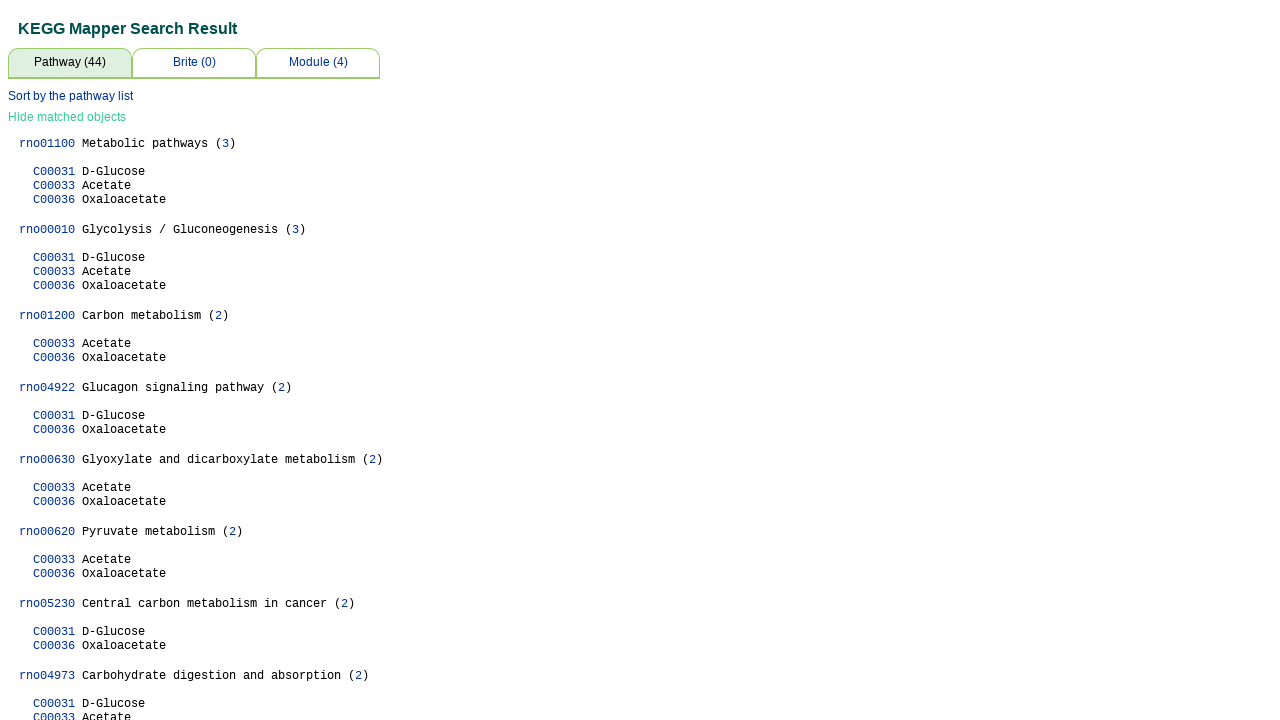